Tests dynamic element synchronization by clicking a button that adds a new element to the page, then clicking the newly added element

Starting URL: http://watir.com/examples/wait.html

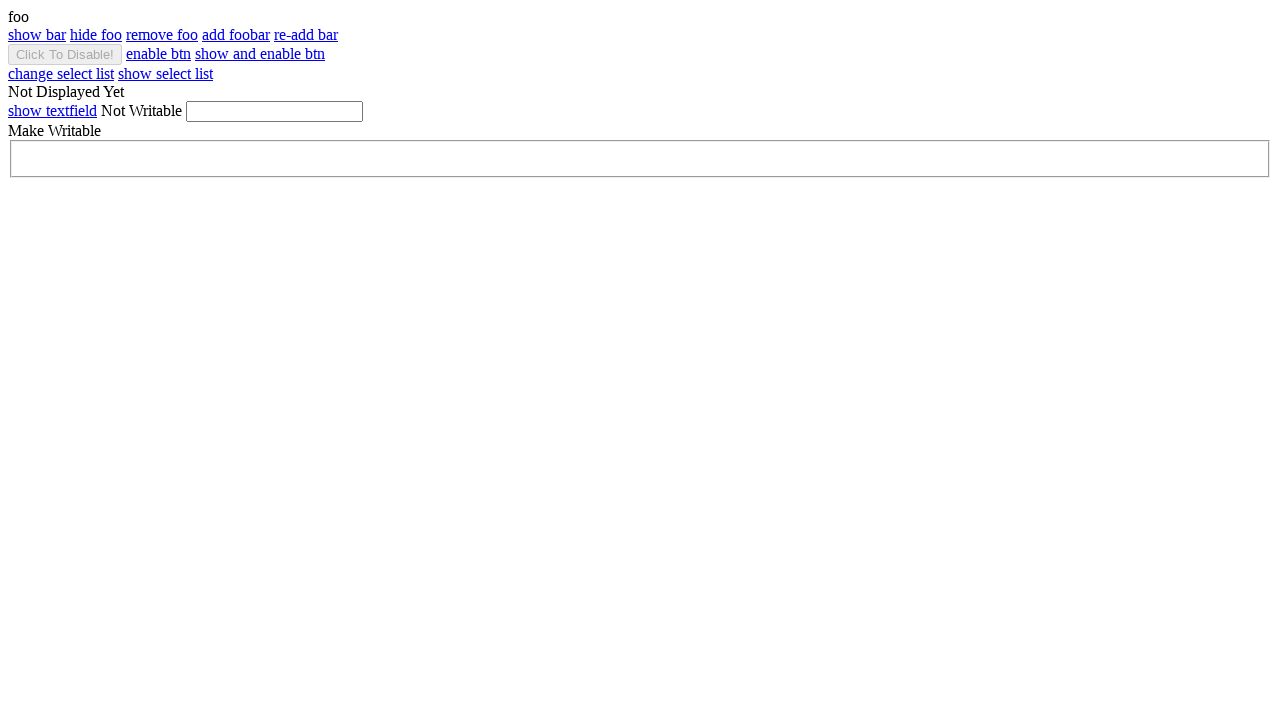

Clicked button to add new element with id 'foobar' at (236, 34) on #add_foobar
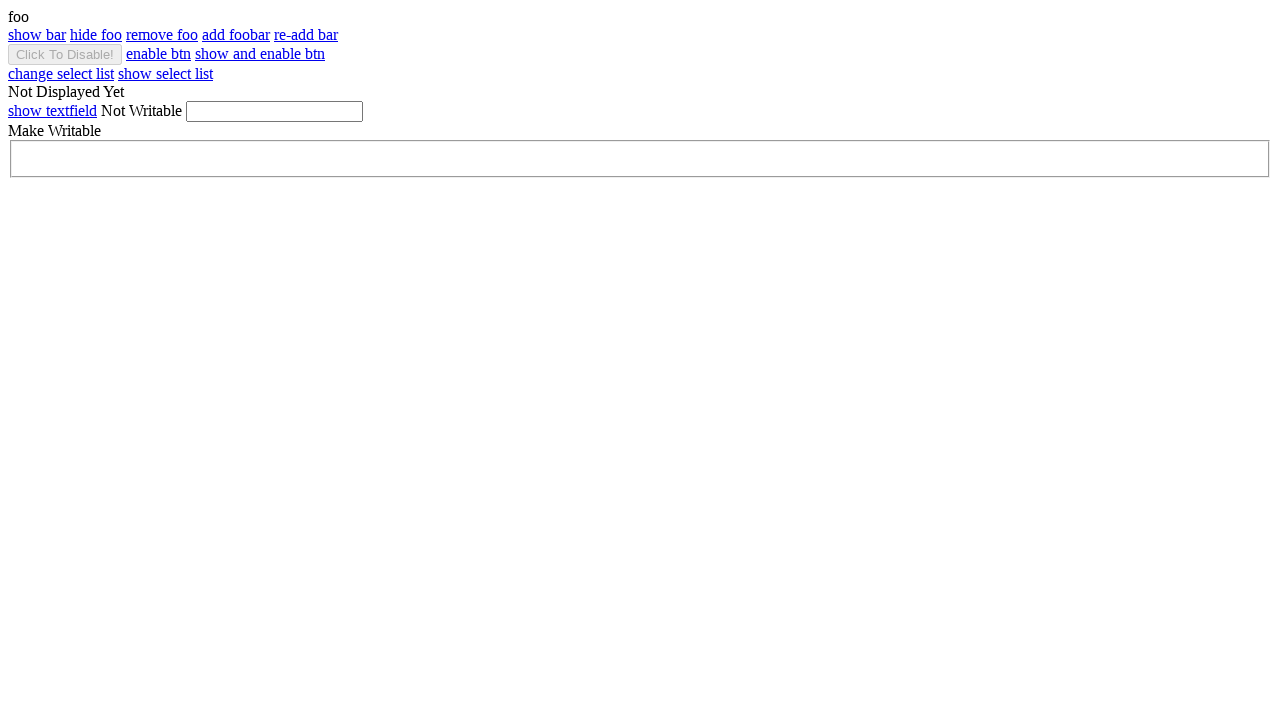

Waited for dynamically added element with id 'foobar' to appear
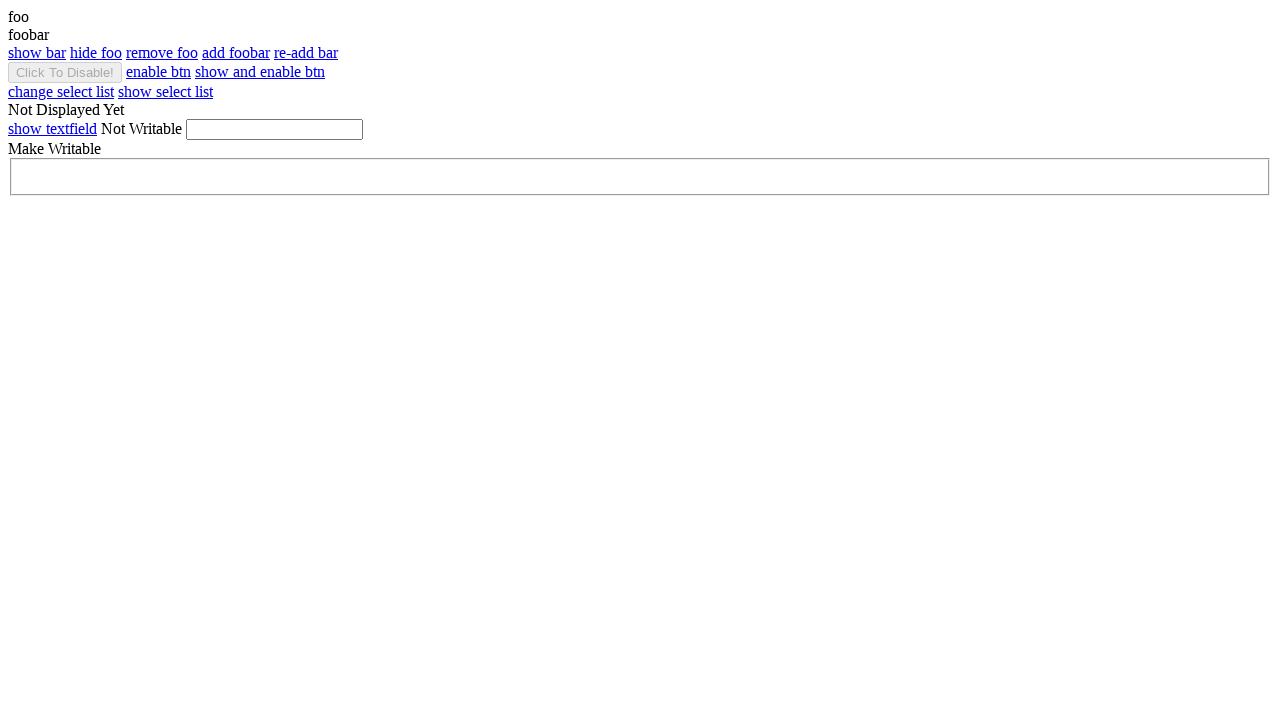

Clicked the newly added element with id 'foobar' at (640, 35) on #foobar
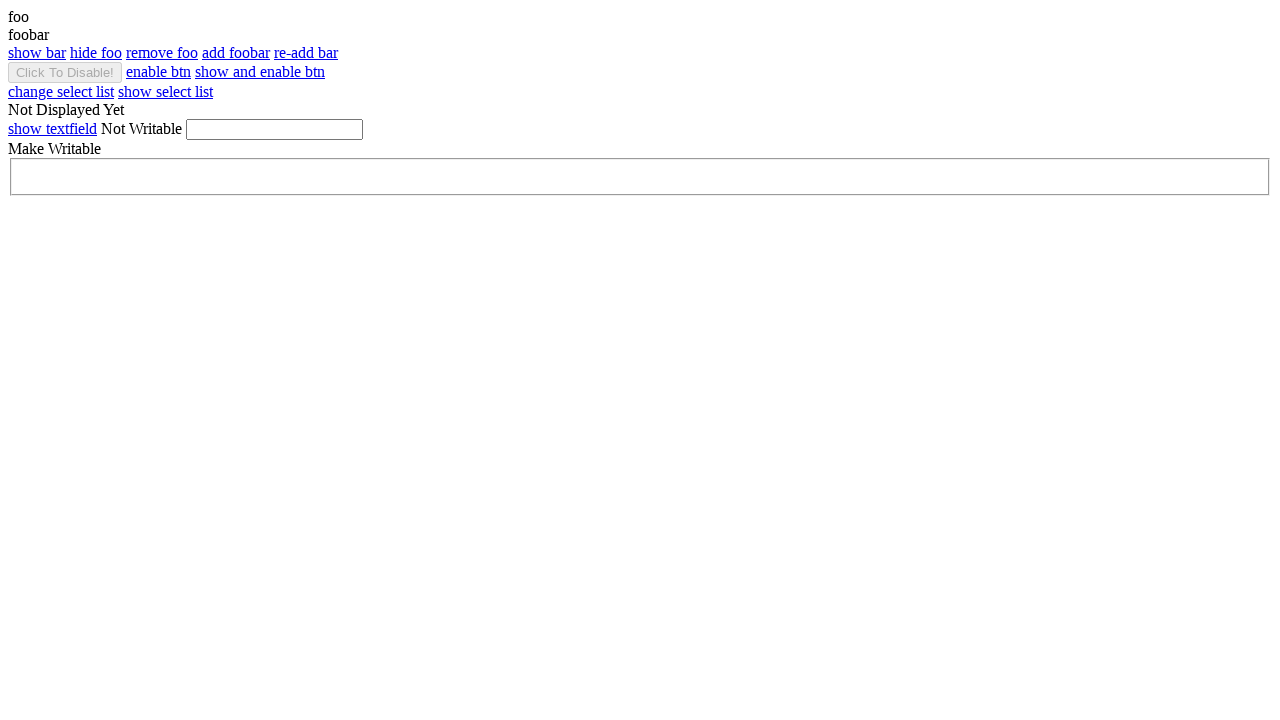

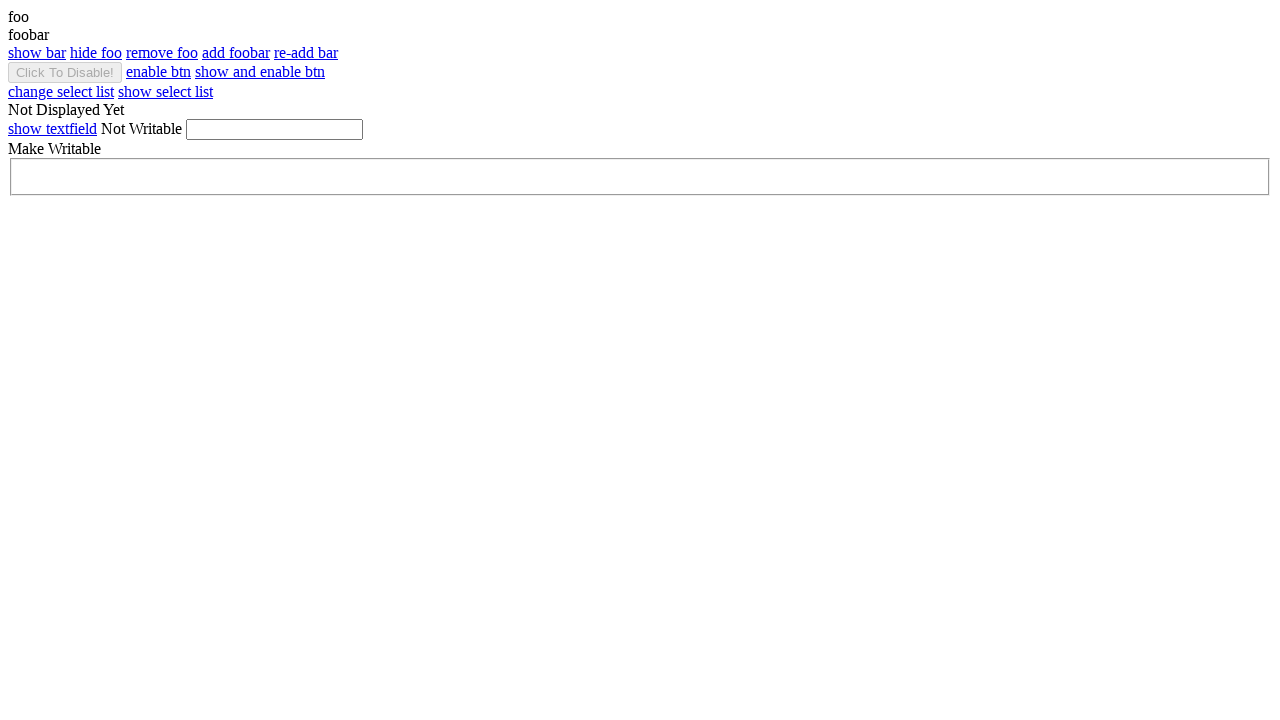